Clicks the first checkbox if it's unchecked and verifies it becomes checked

Starting URL: https://the-internet.herokuapp.com/checkboxes

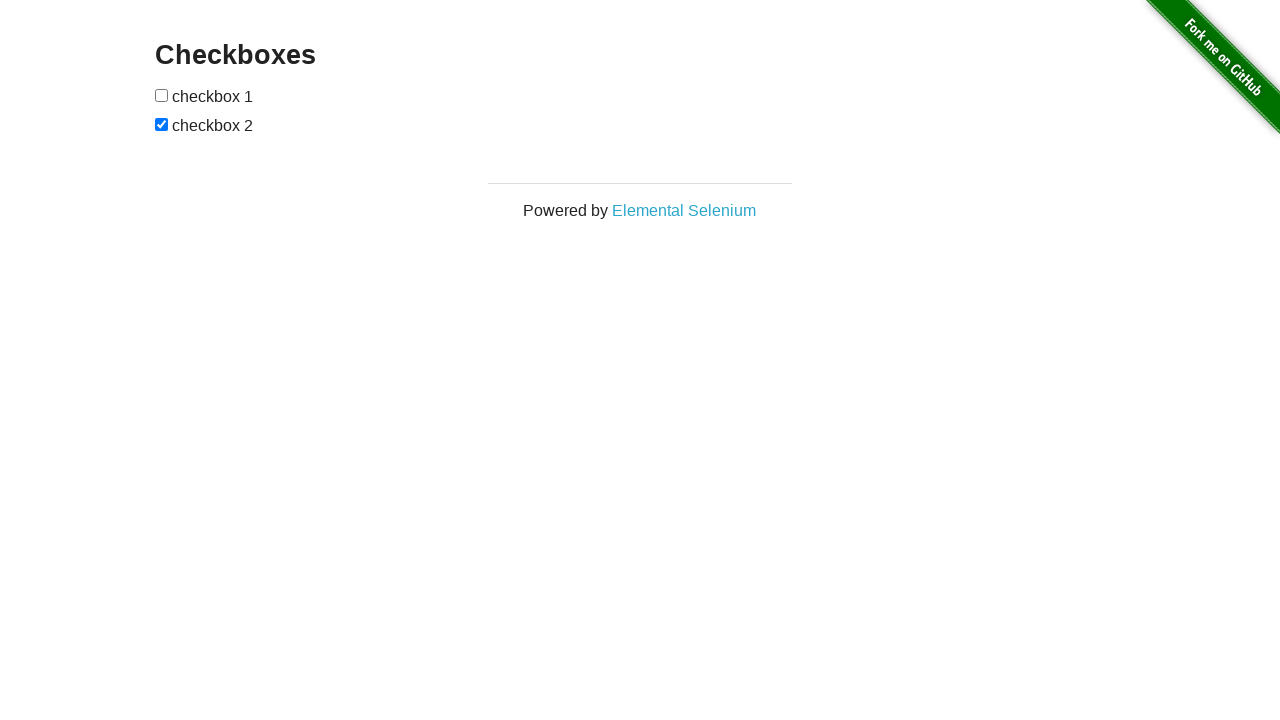

Located the first checkbox element
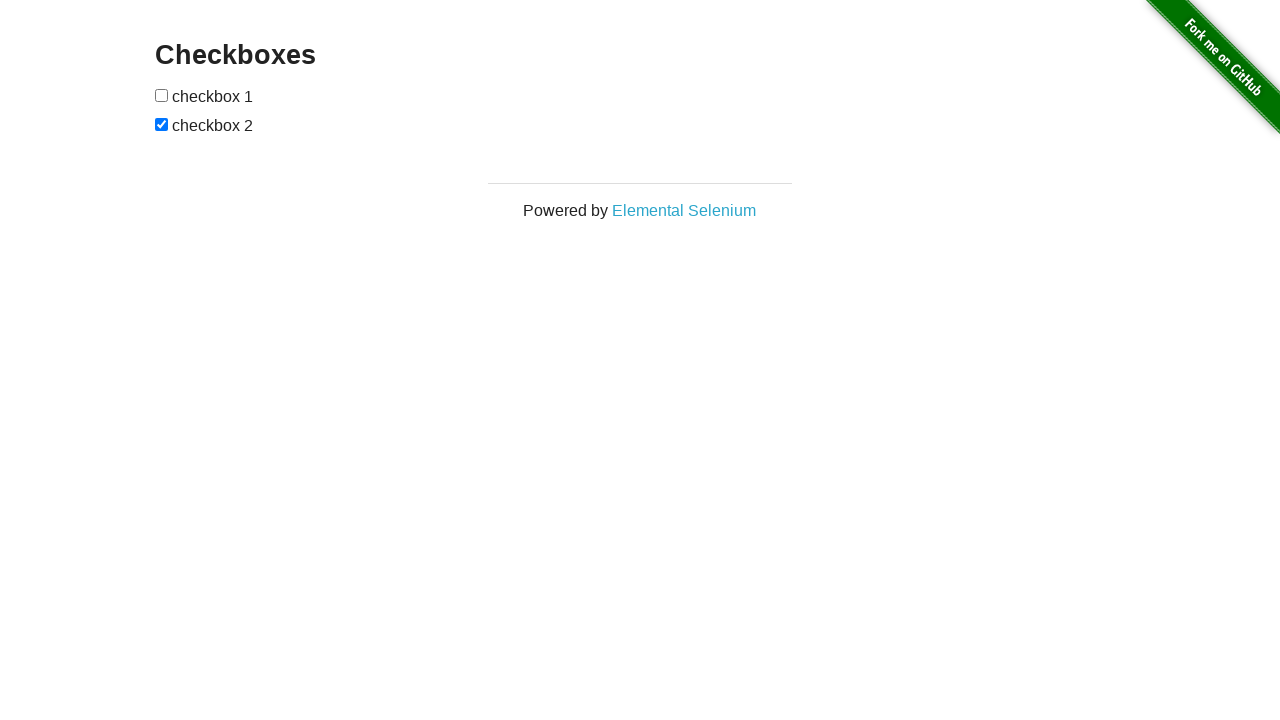

Waited for checkbox selector to load
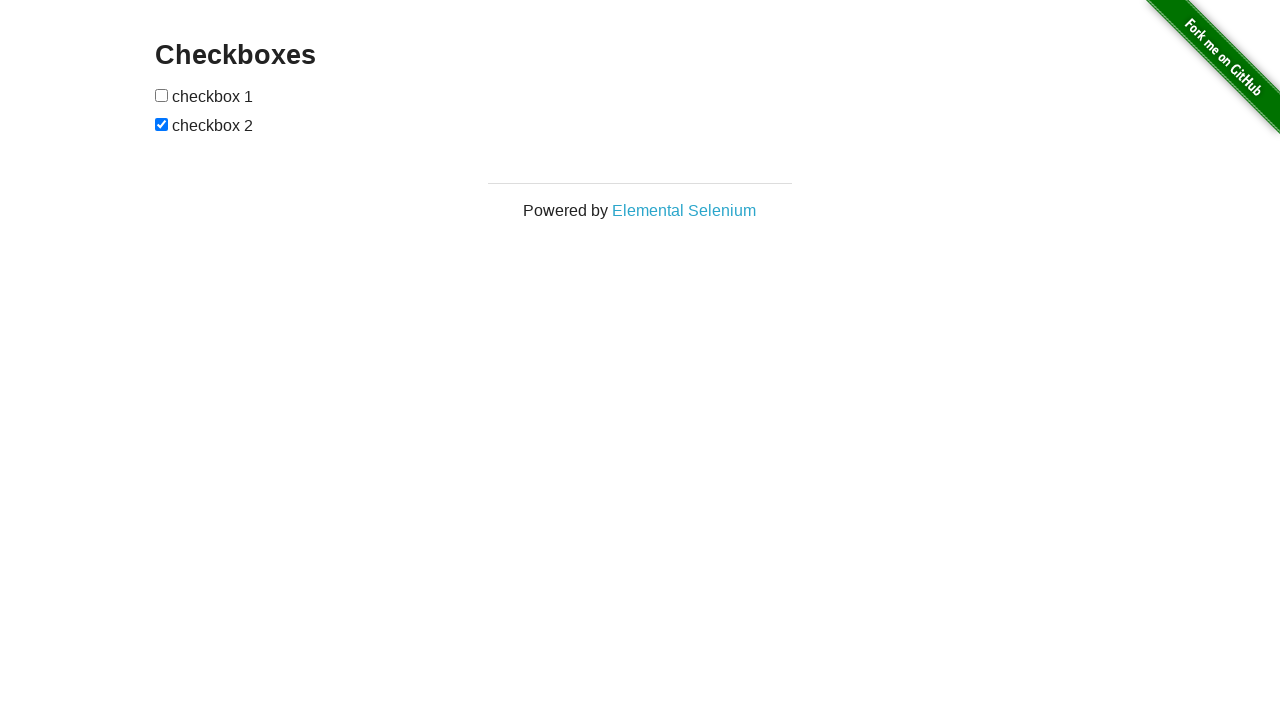

Checked that first checkbox is unchecked
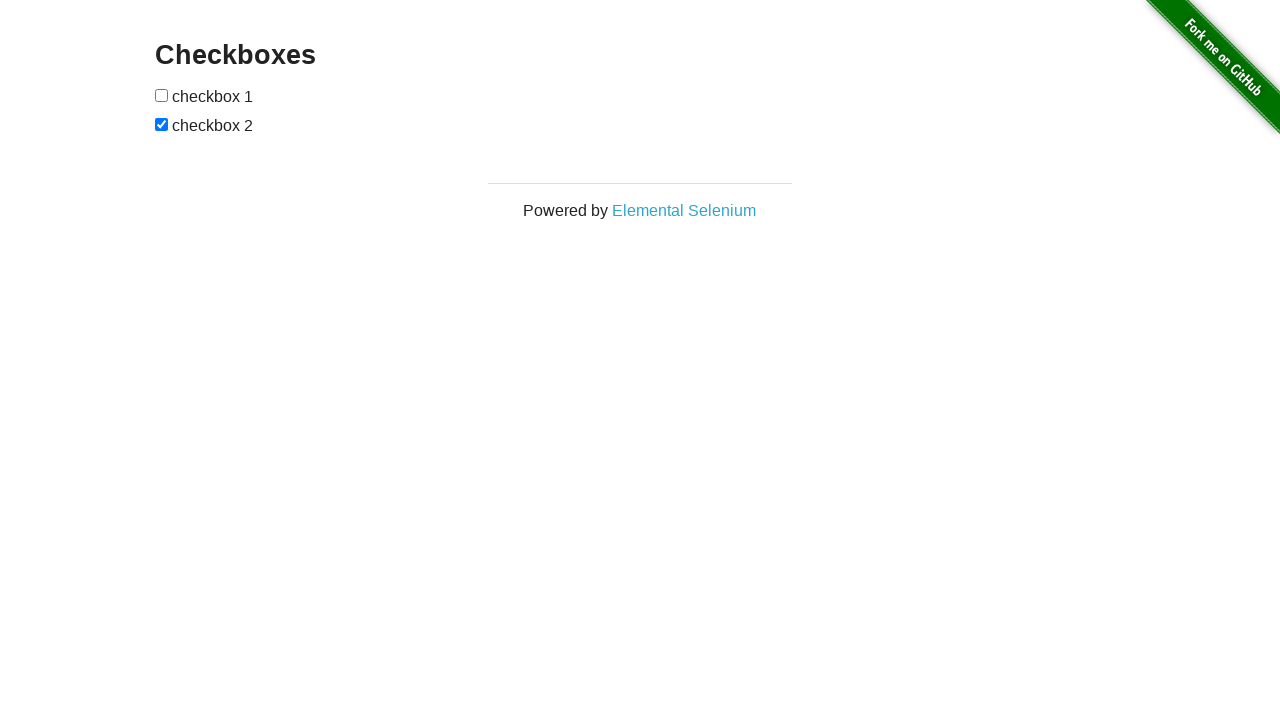

Clicked the first checkbox to check it at (162, 95) on input[type='checkbox'] >> nth=0
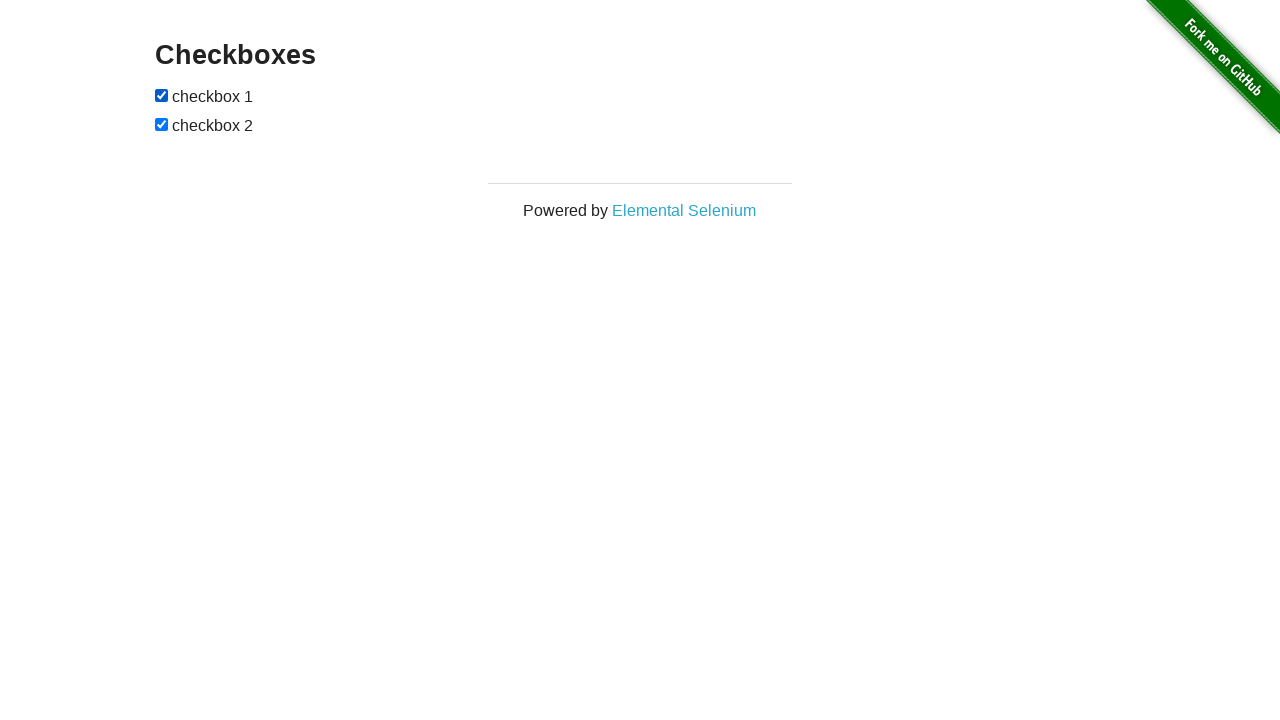

Verified that the first checkbox is now checked
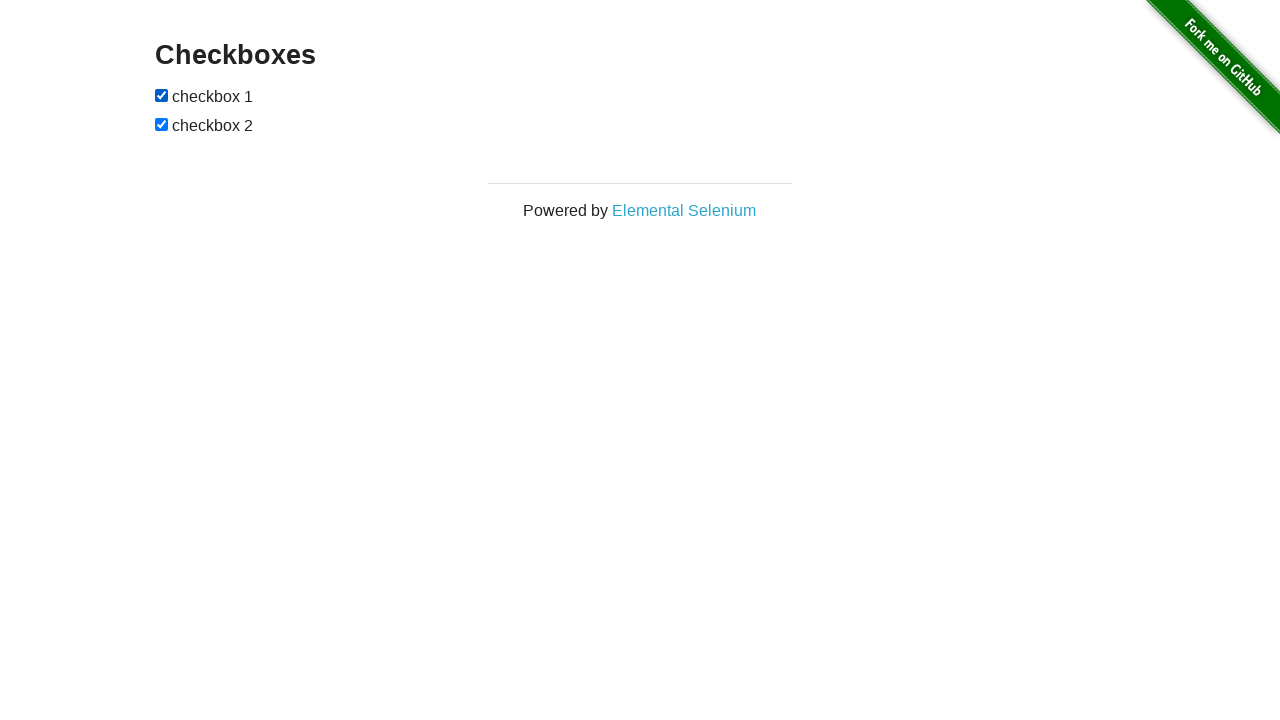

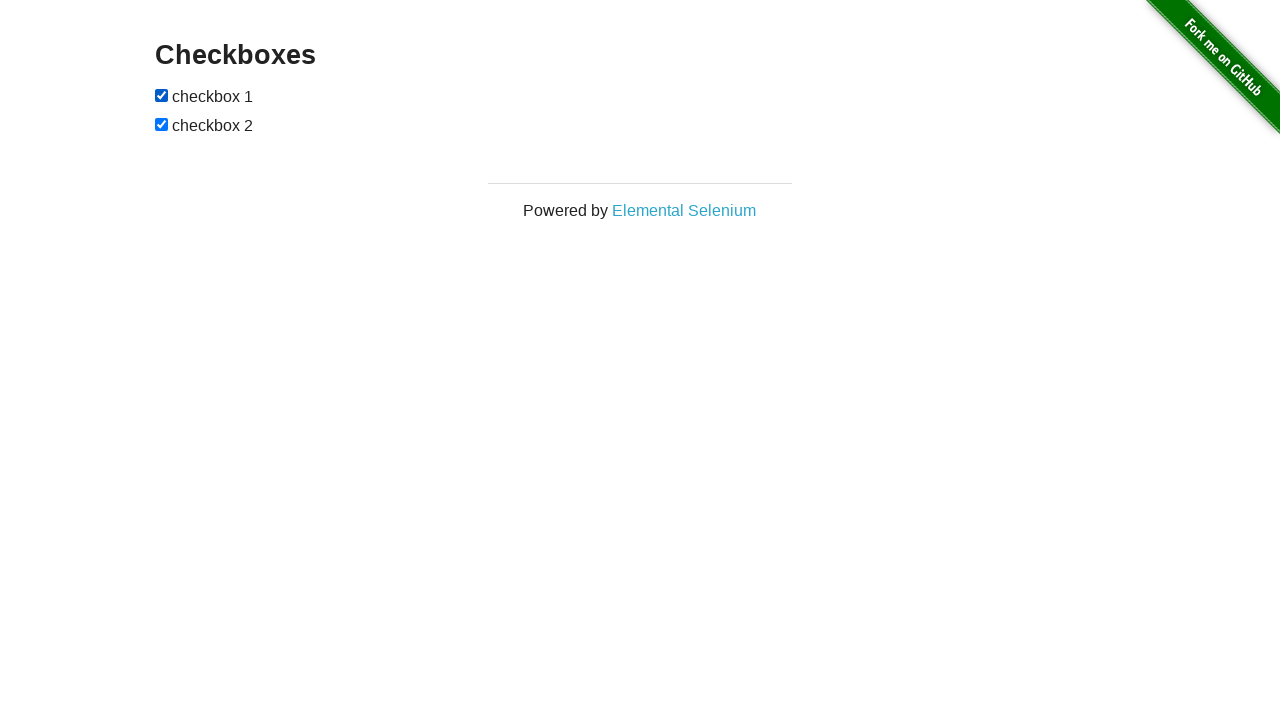